Tests autocomplete functionality by typing in an input field, waiting for suggestions to appear, and selecting a specific option from the dropdown

Starting URL: https://jqueryui.com/autocomplete/

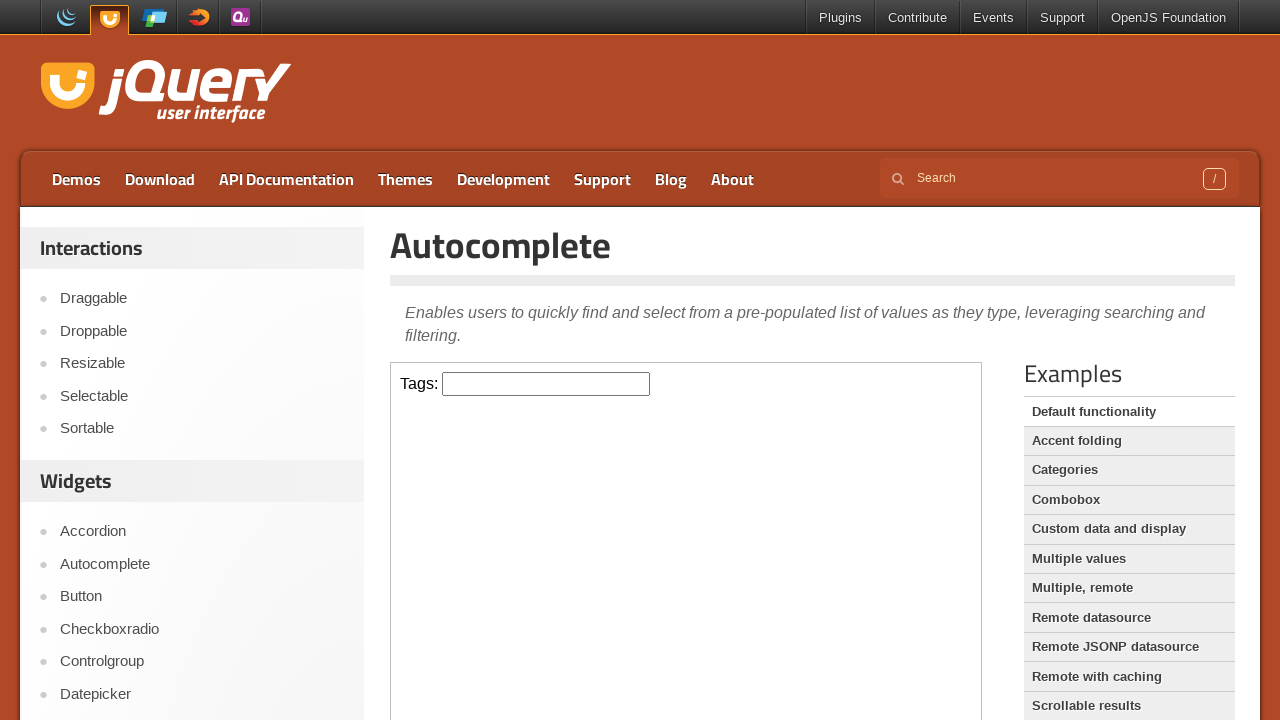

Located demo iframe
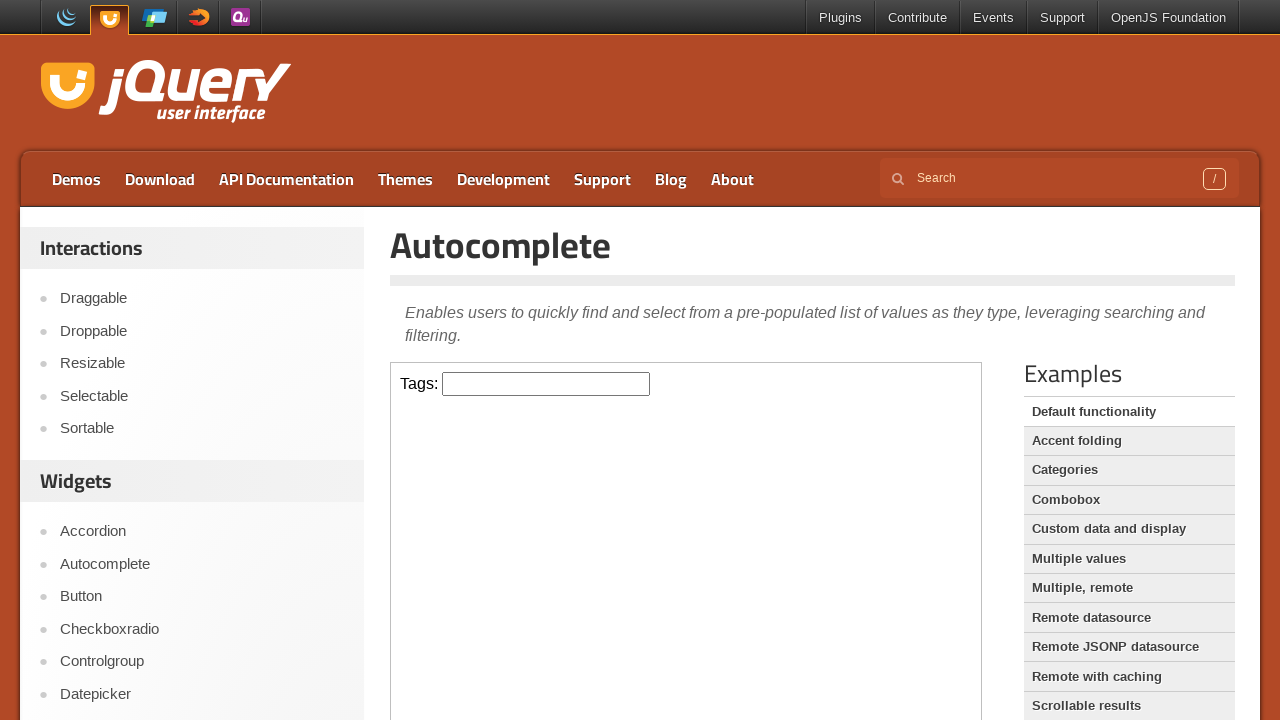

Waited 2 seconds for content to load
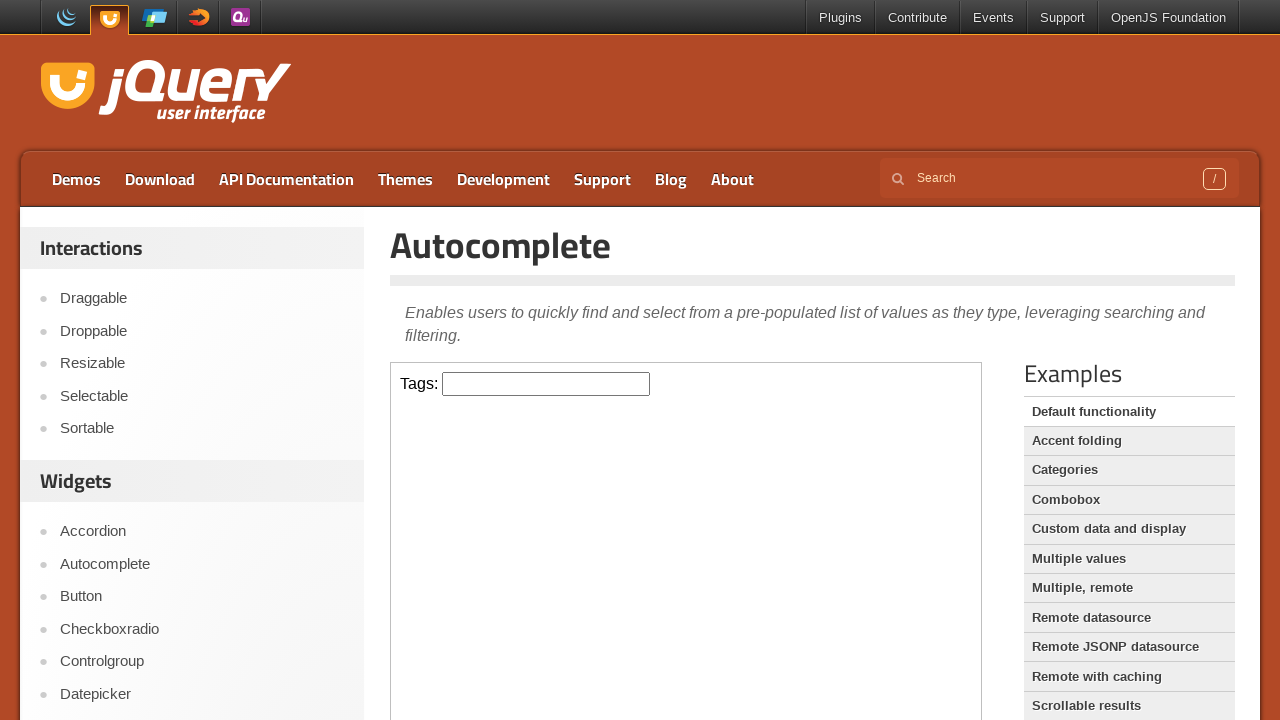

Typed 'C' in the autocomplete input field on .demo-frame >> internal:control=enter-frame >> input#tags
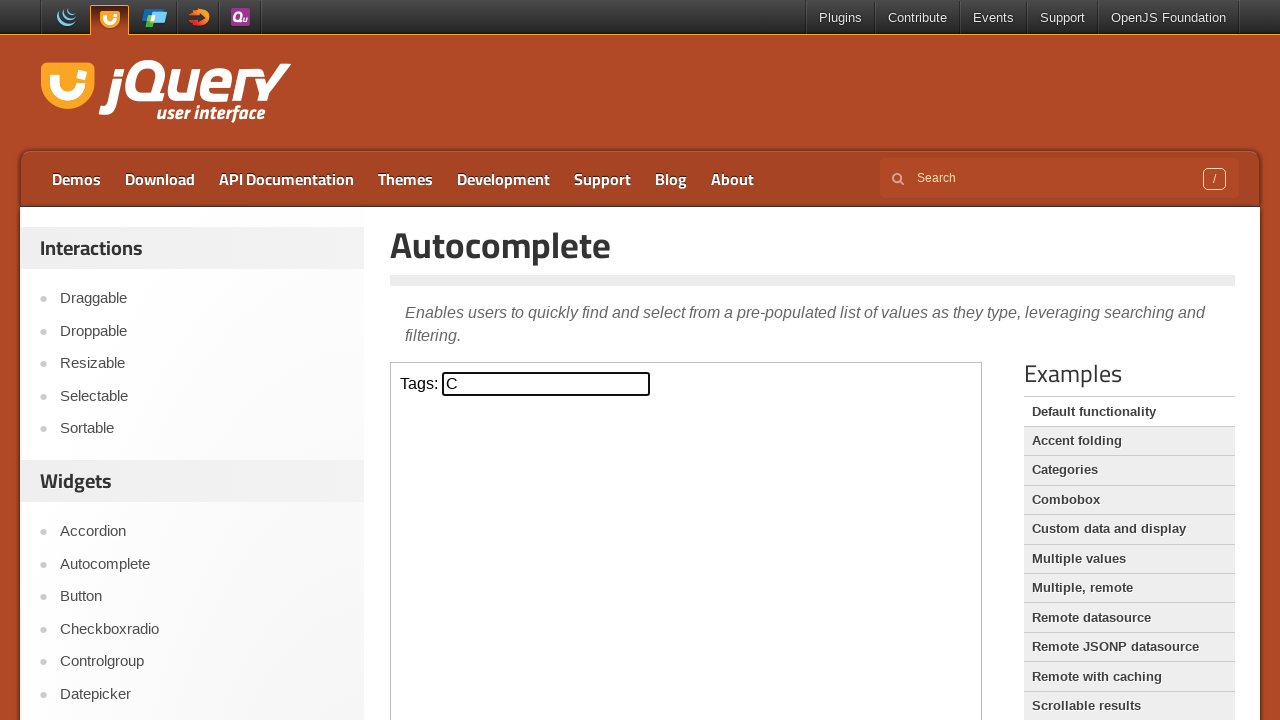

Autocomplete dropdown appeared with suggestions
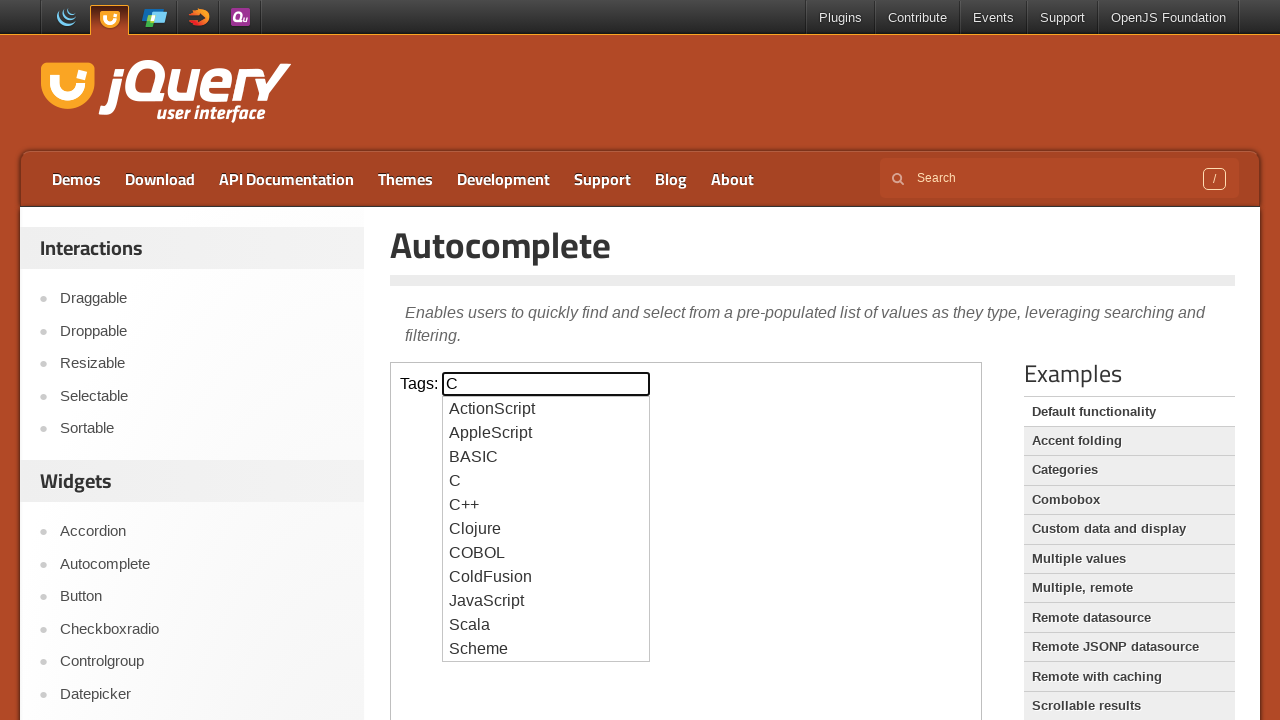

Selected 'Clojure' from autocomplete suggestions at (546, 529) on .demo-frame >> internal:control=enter-frame >> #ui-id-1 li >> internal:has-text=
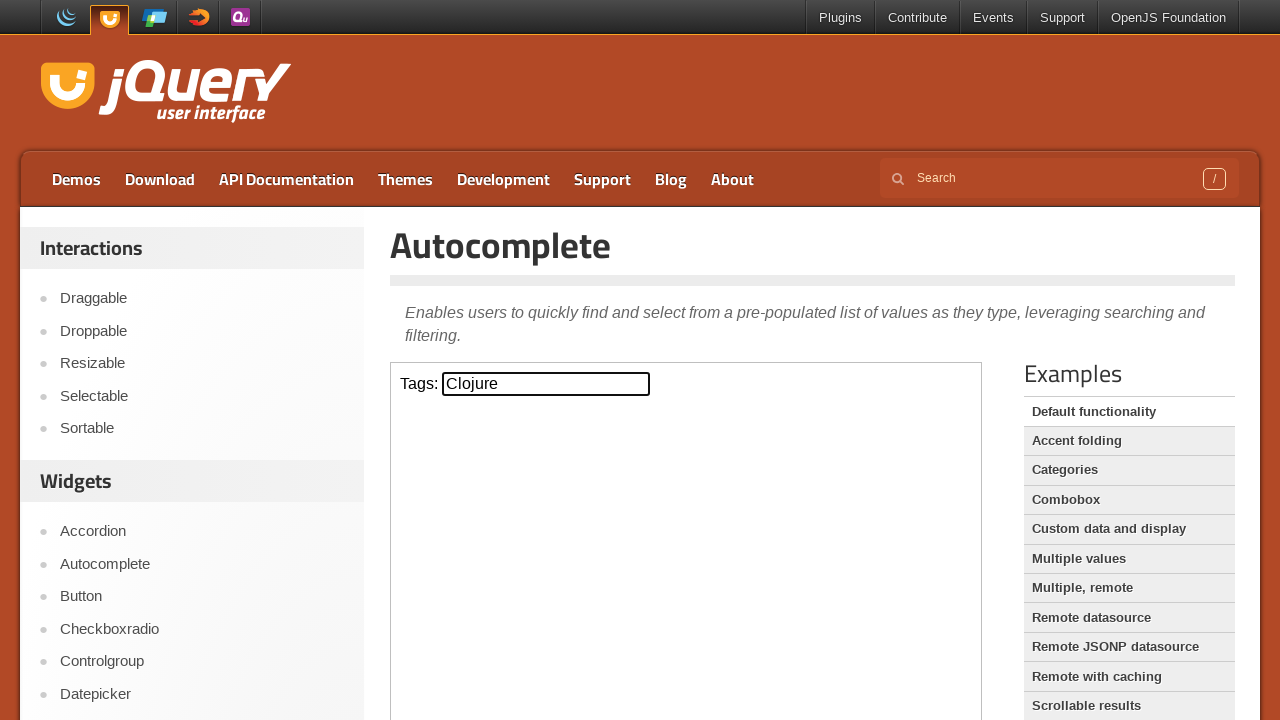

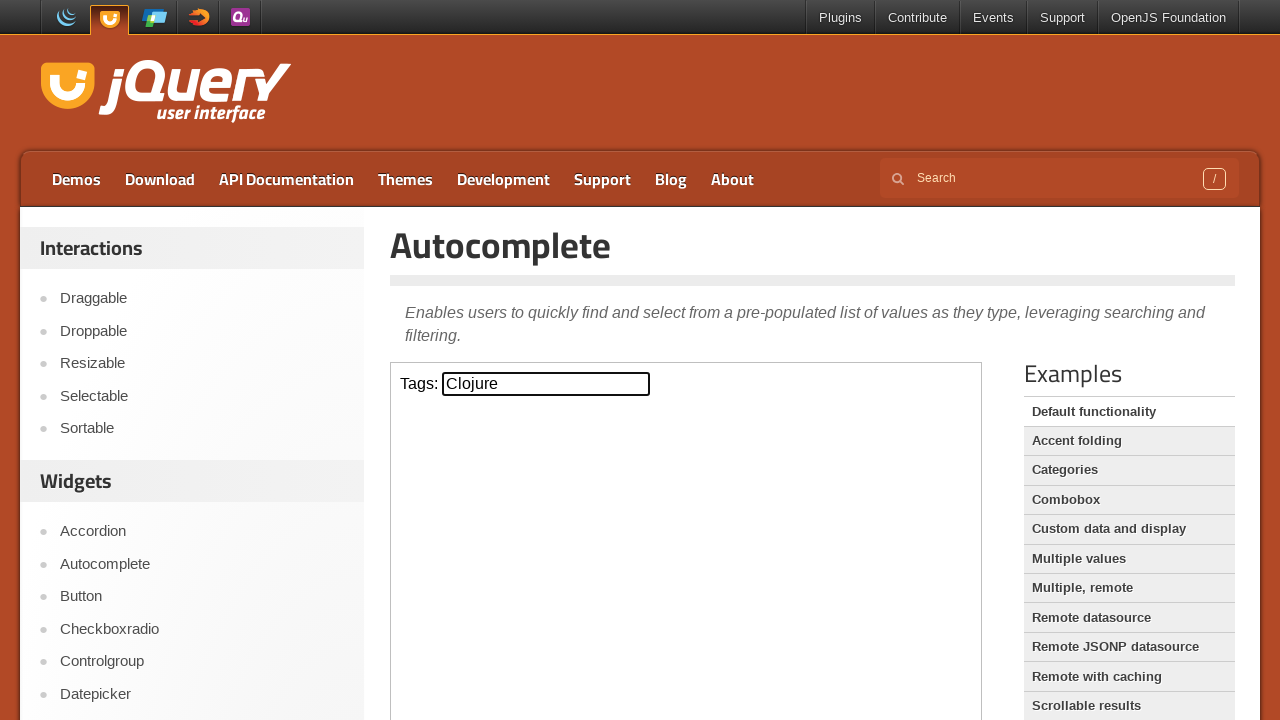